Navigates to the Spanish government appointment booking page (ICPPLUS) and waits for the page content to load to verify the appointment directory is accessible.

Starting URL: https://sede.administracionespublicas.gob.es/pagina/index/directorio/icpplus

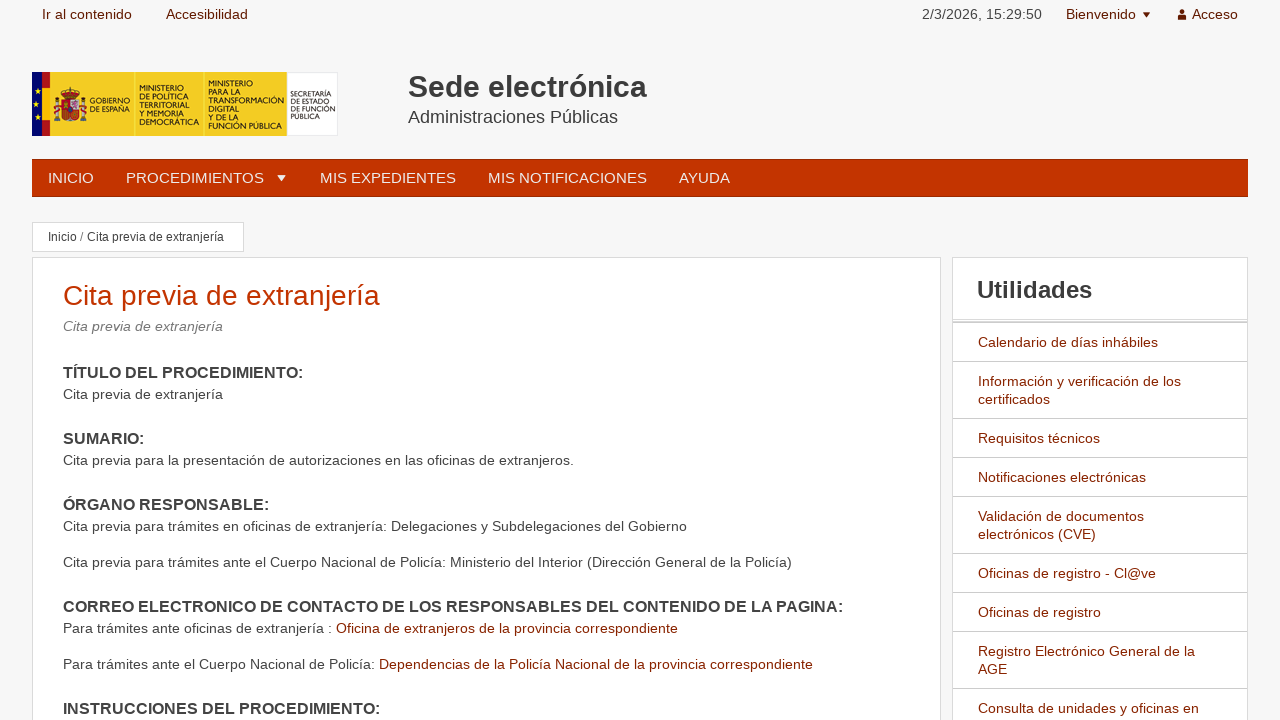

Waited for page to reach network idle state
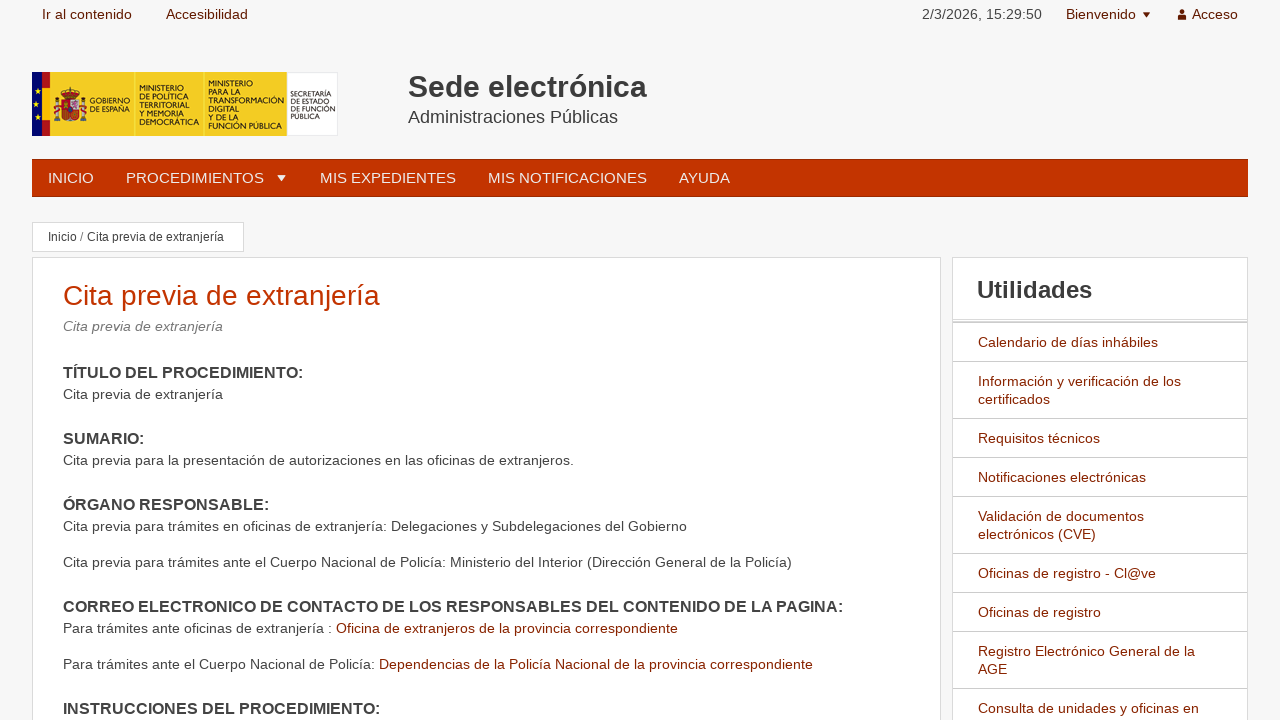

Verified body element is visible - appointment directory page loaded successfully
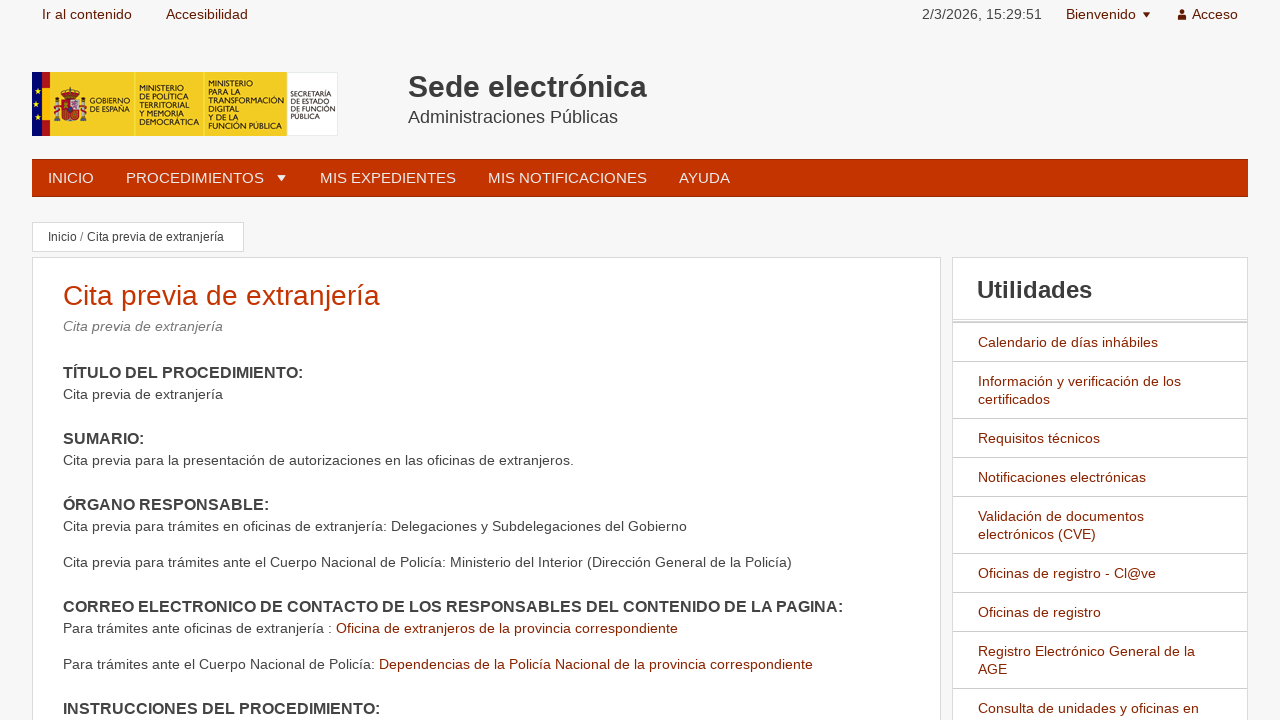

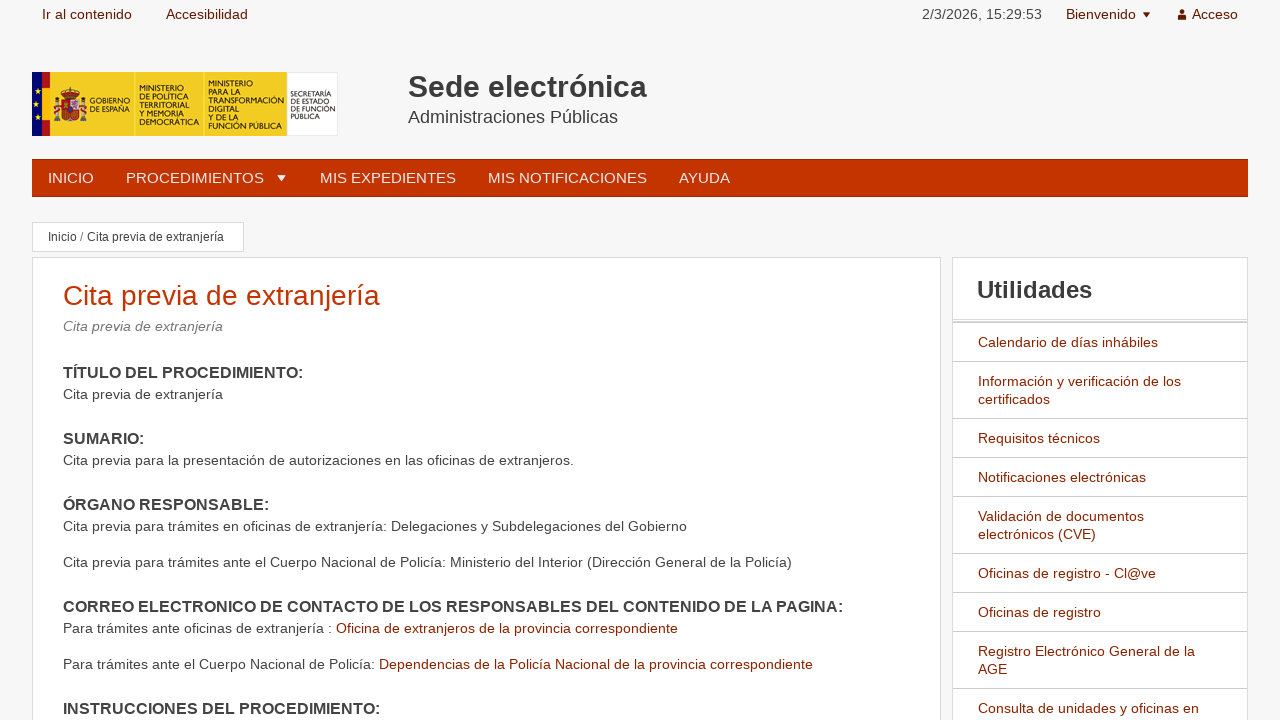